Tests that registration fails when confirm password field is empty and shows error message

Starting URL: https://sharelane.com/cgi-bin/register.py

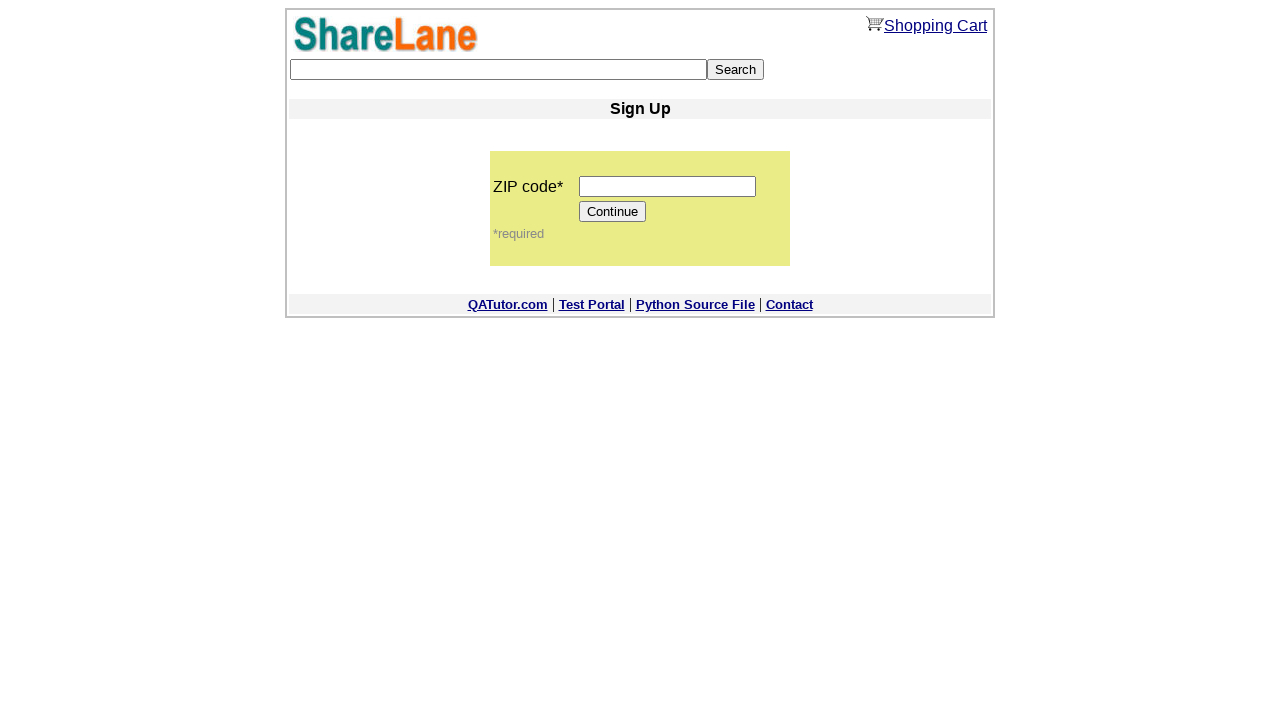

Filled zip code field with '12345' on input[name='zip_code']
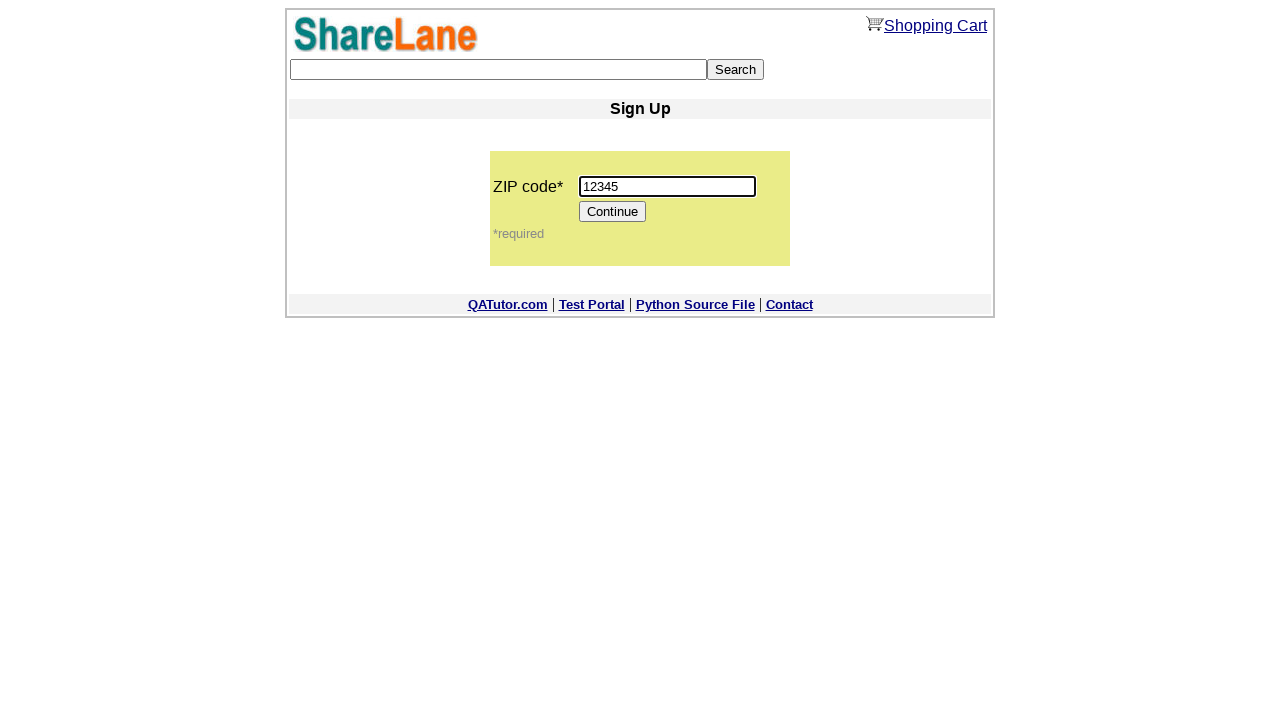

Clicked Continue button to proceed to registration form at (613, 212) on input[value='Continue']
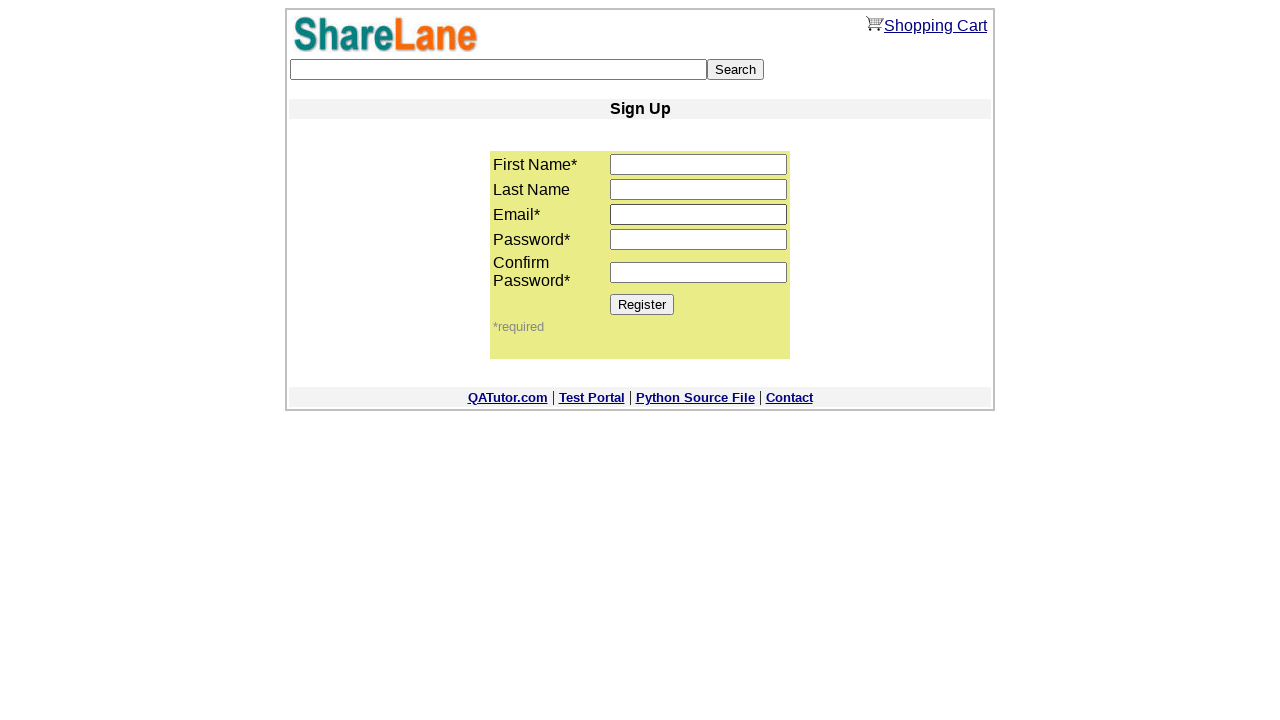

Filled first name field with 'Jennifer' on input[name='first_name']
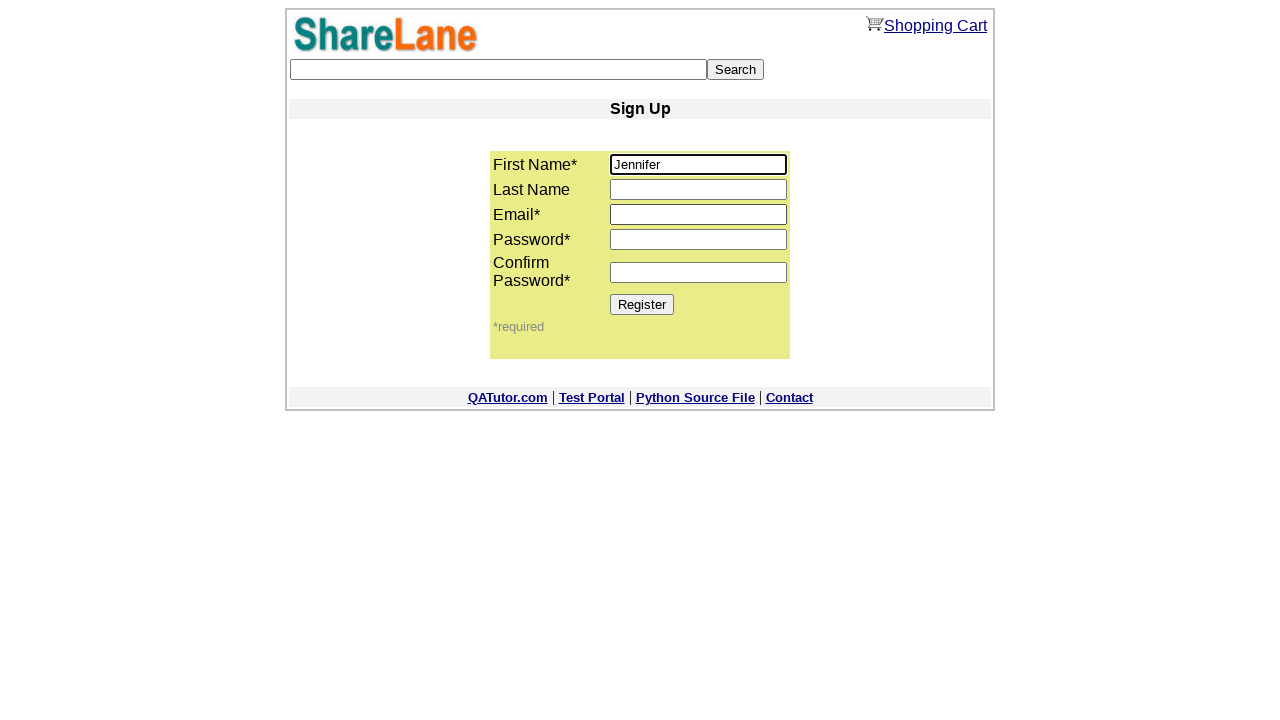

Filled last name field with 'Martinez' on input[name='last_name']
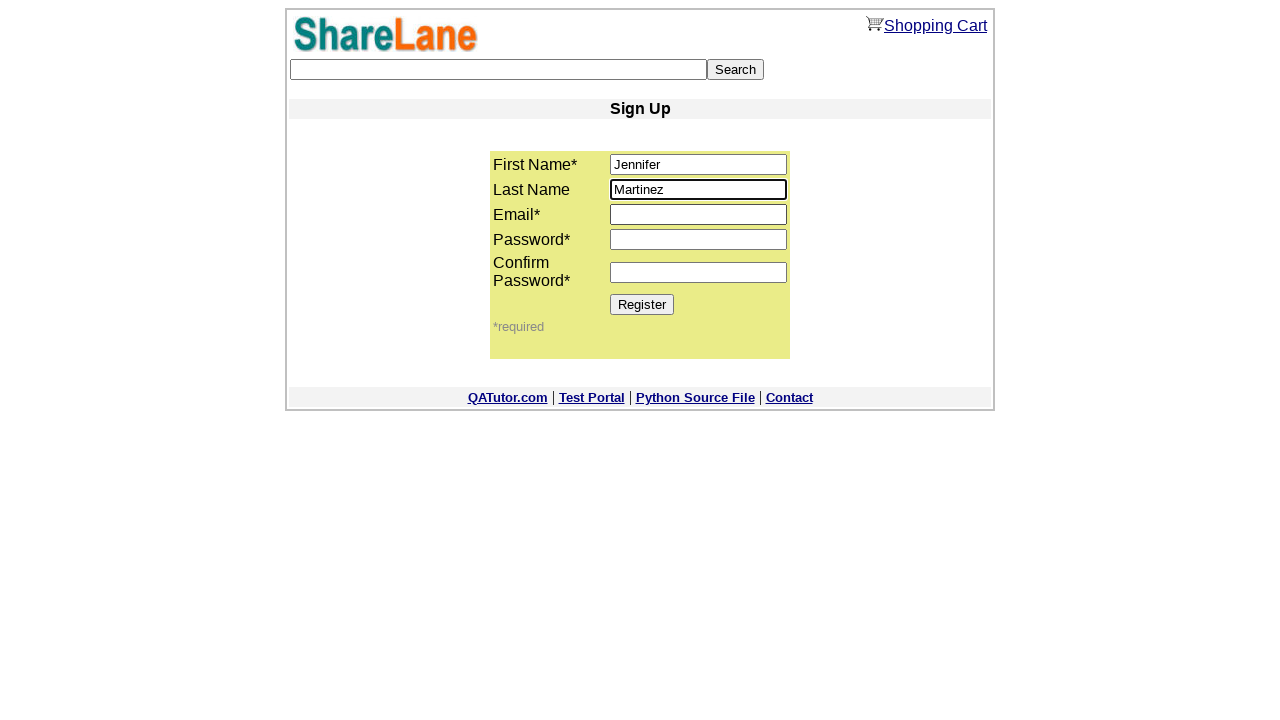

Filled email field with 'jennifer@example.com' on input[name='email']
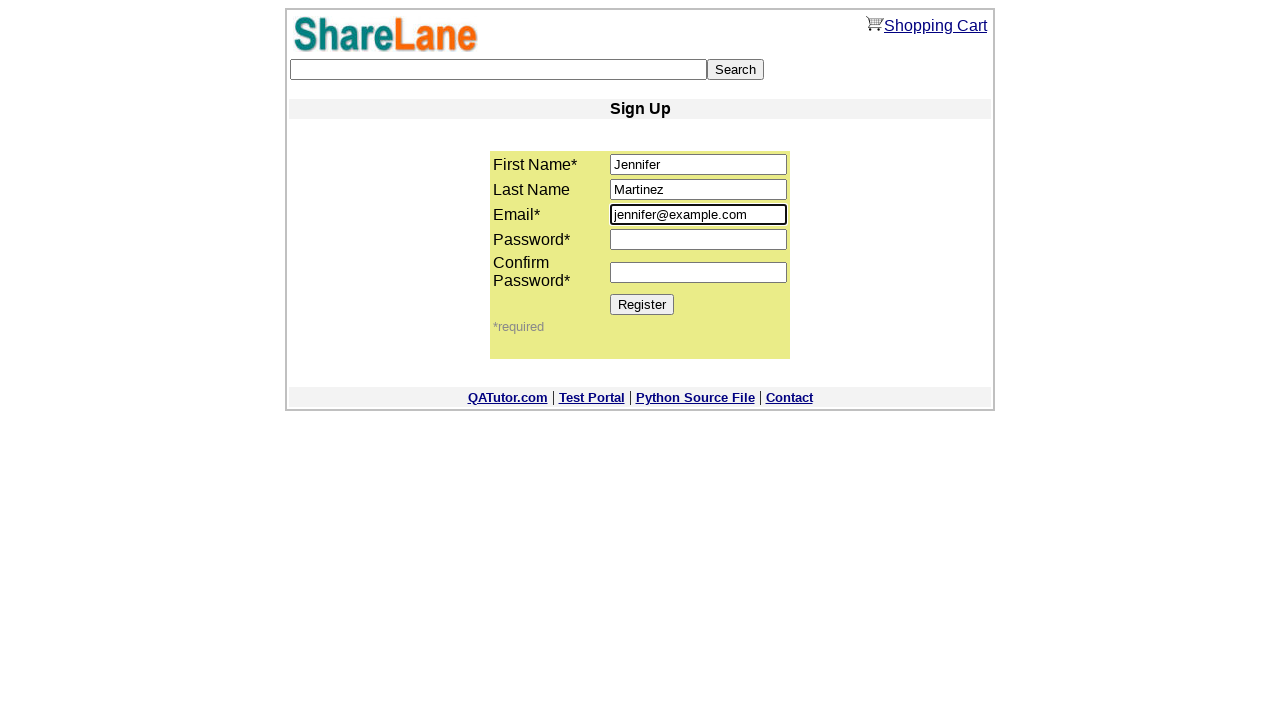

Filled password field with '1111' on input[name='password1']
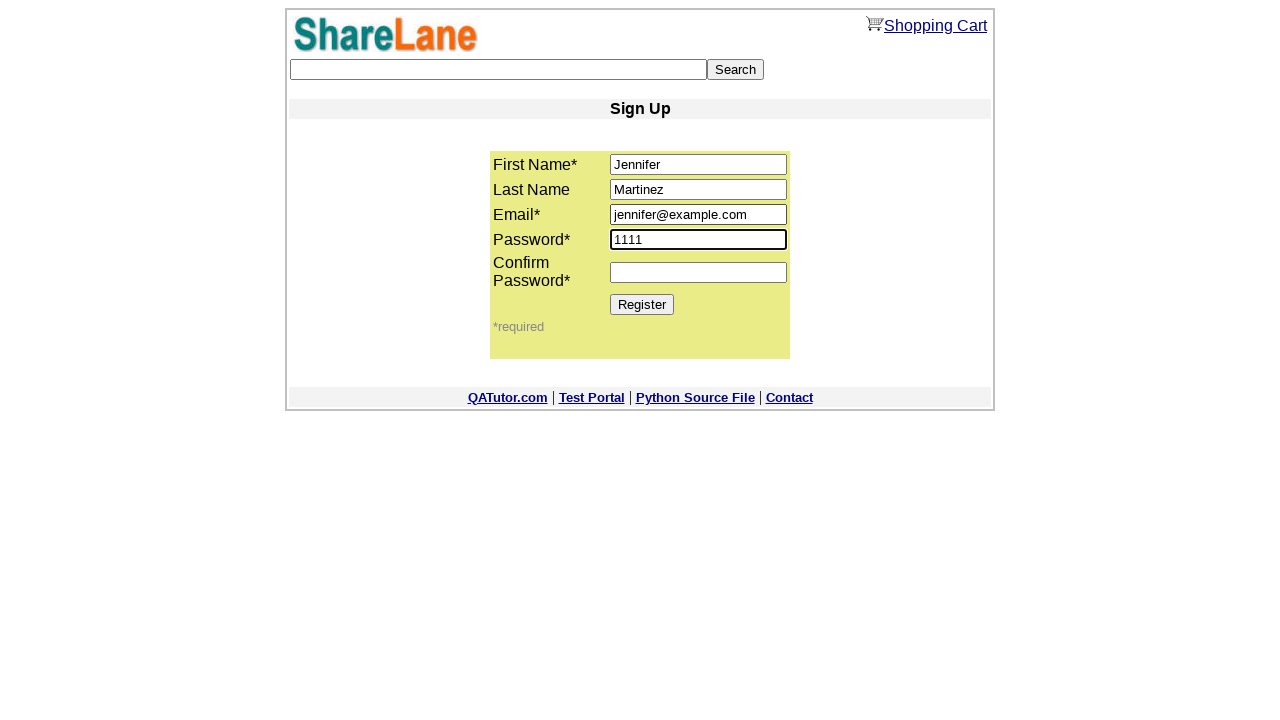

Left confirm password field empty to test validation on input[name='password2']
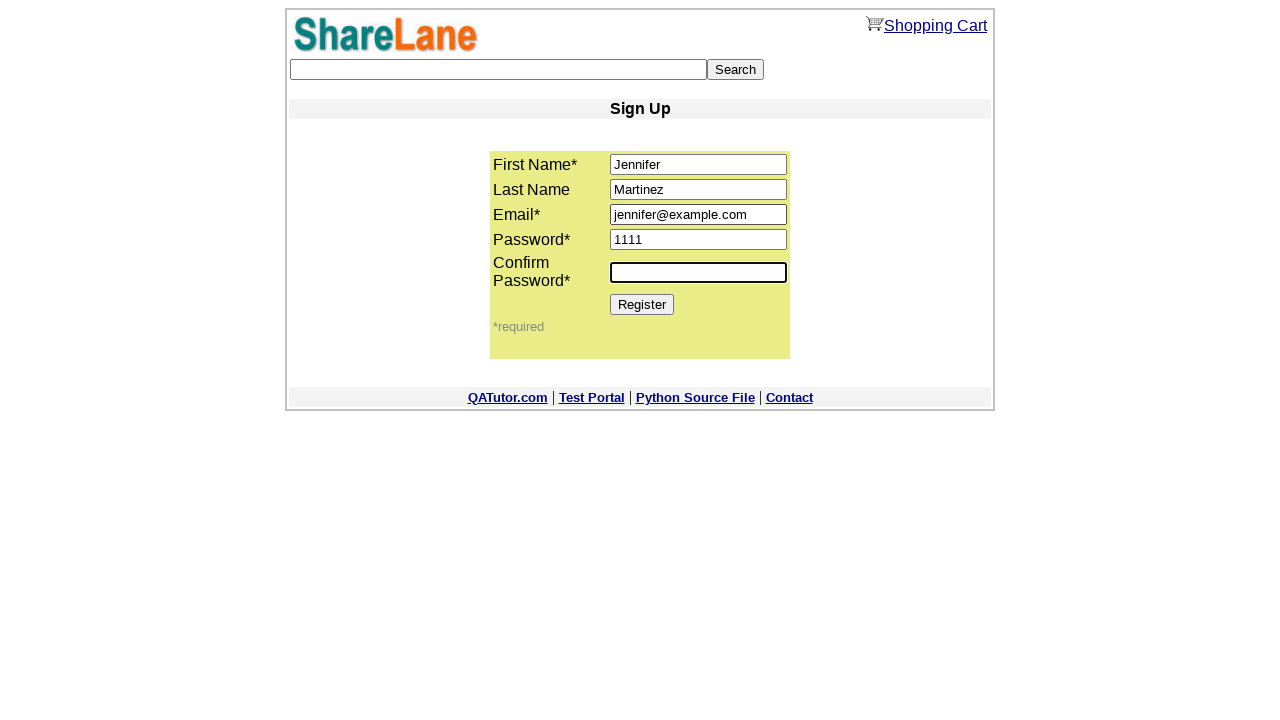

Clicked Register button to submit form with empty confirm password at (642, 304) on input[value='Register']
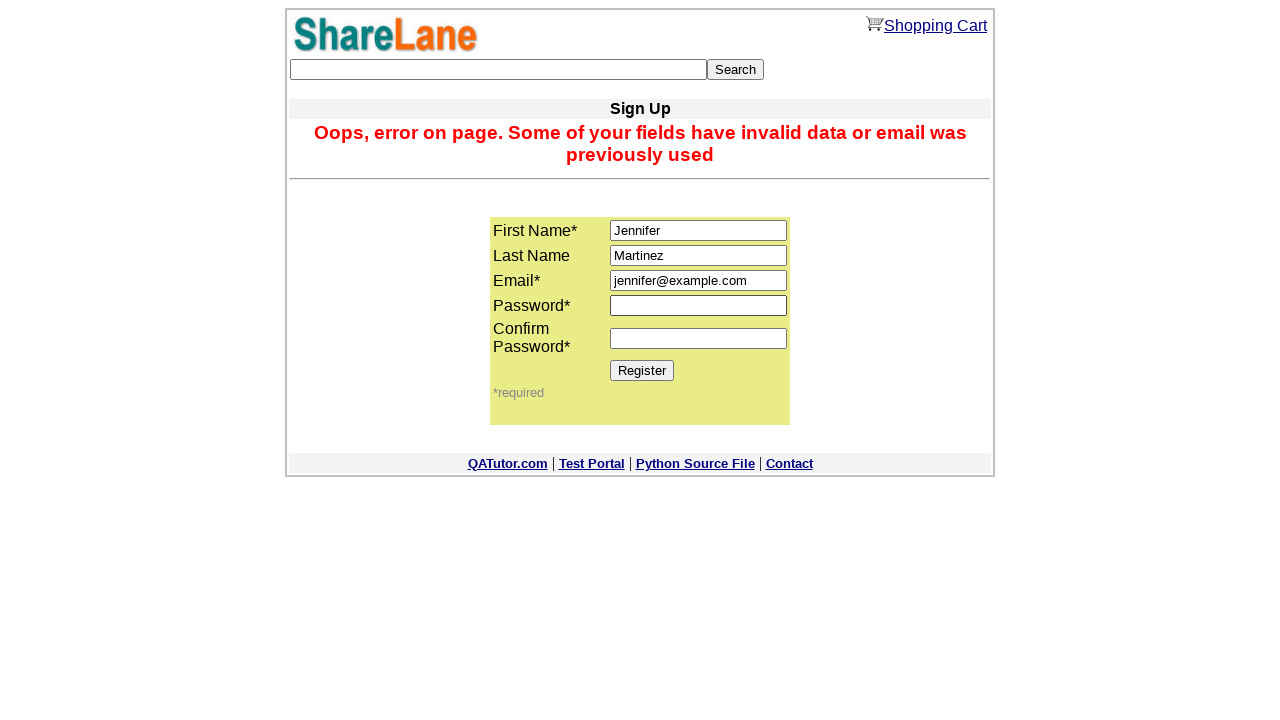

Error message appeared indicating confirm password validation failure
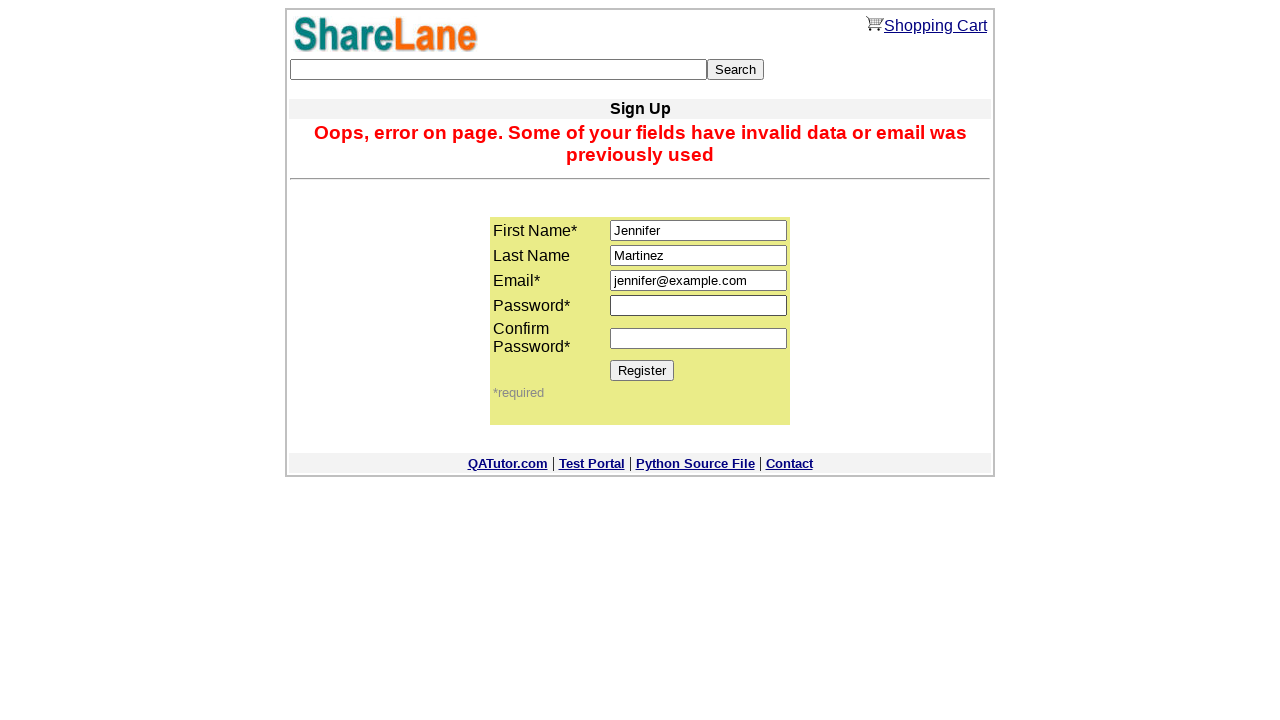

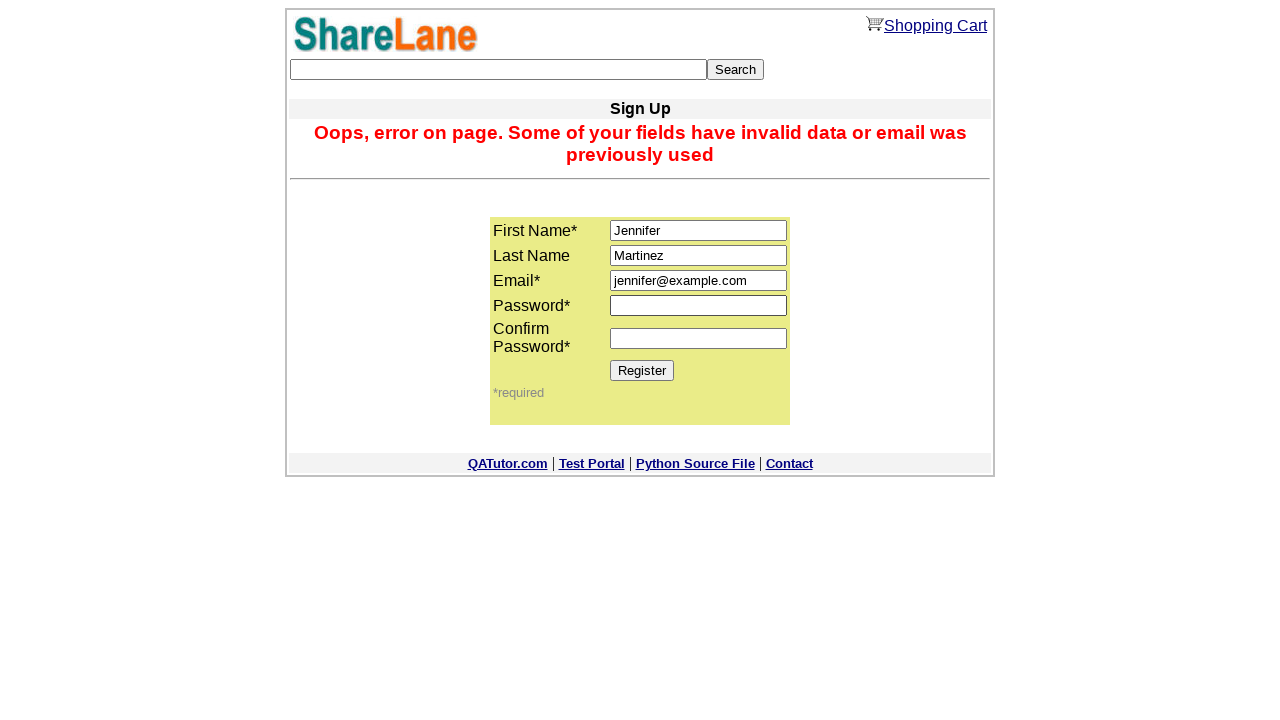